Tests a text box form by filling in username, email, current address, and permanent address fields, then submitting the form

Starting URL: https://demoqa.com/text-box

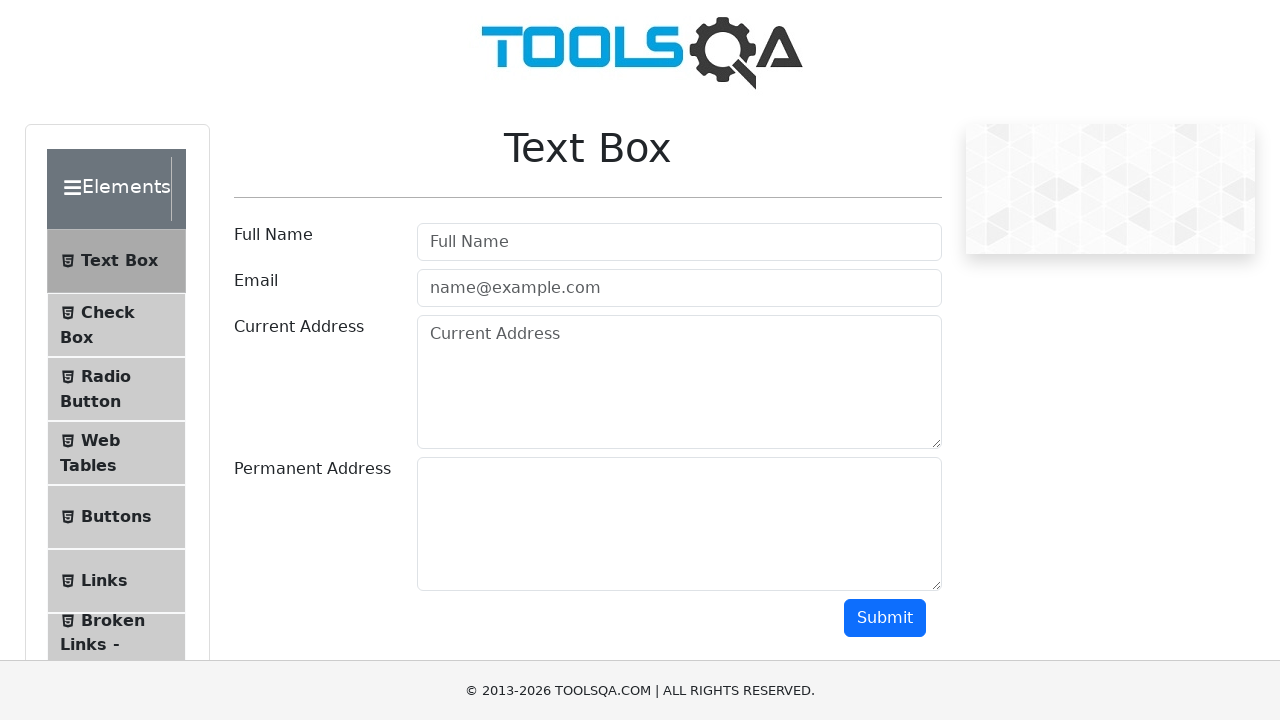

Navigated to text box form page
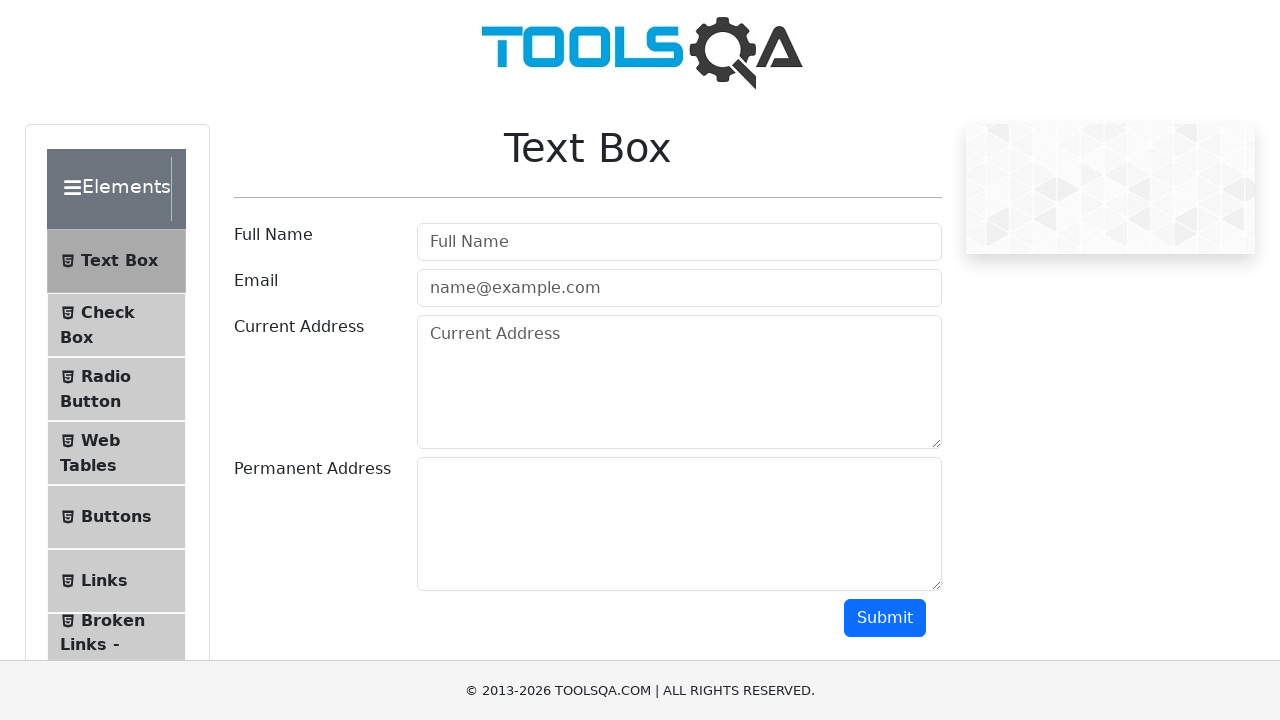

Filled username field with 'JuaraCoding' on #userName
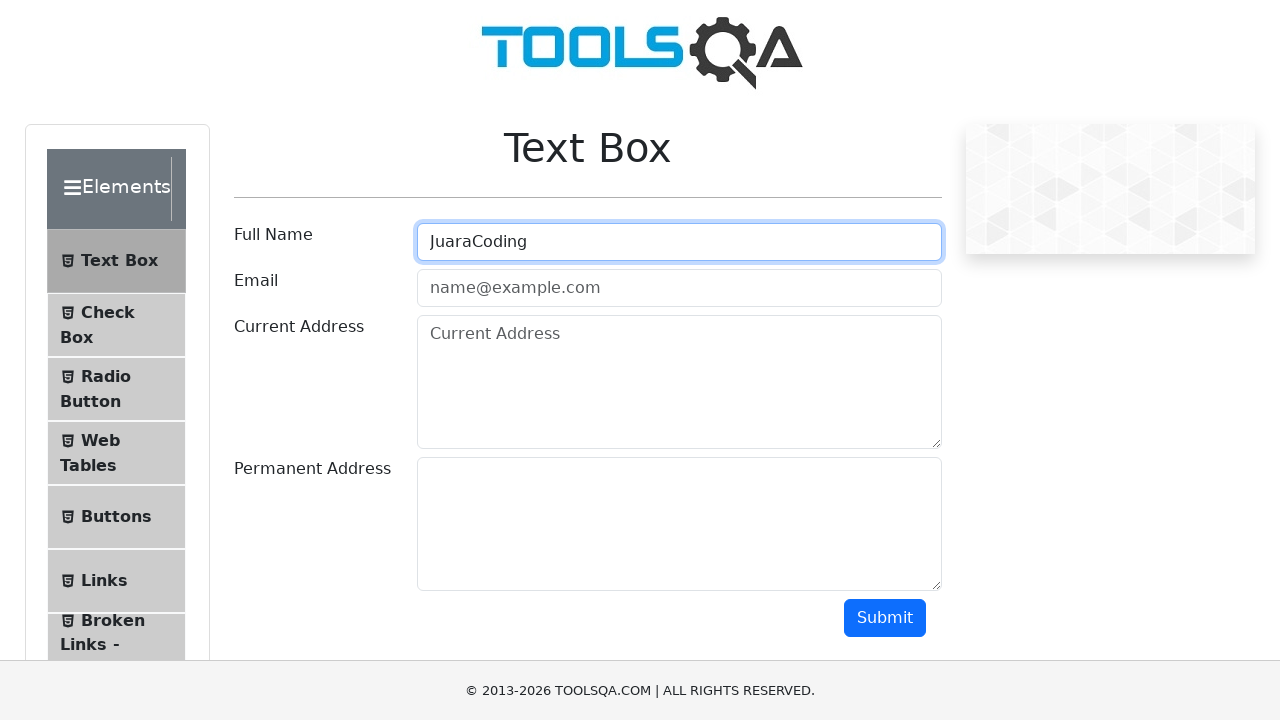

Filled email field with 'info@juaracoding.com' on #userEmail
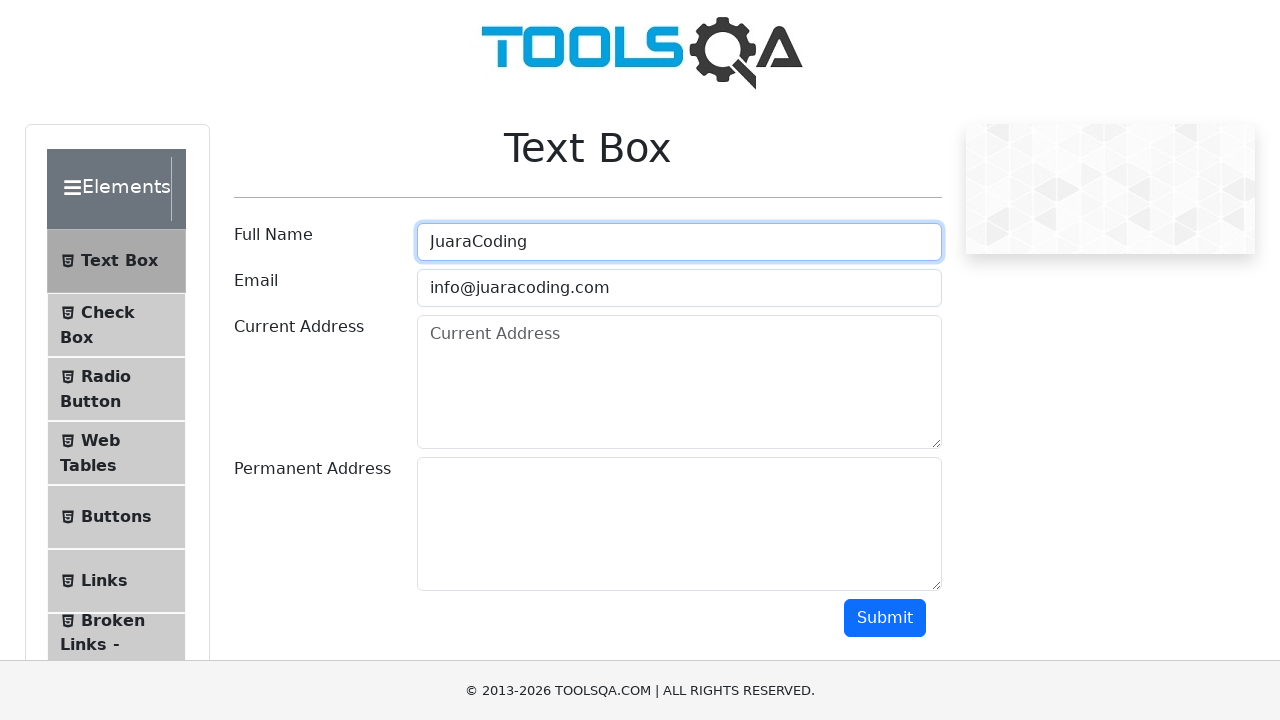

Filled current address field with 'Jakarta' on #currentAddress
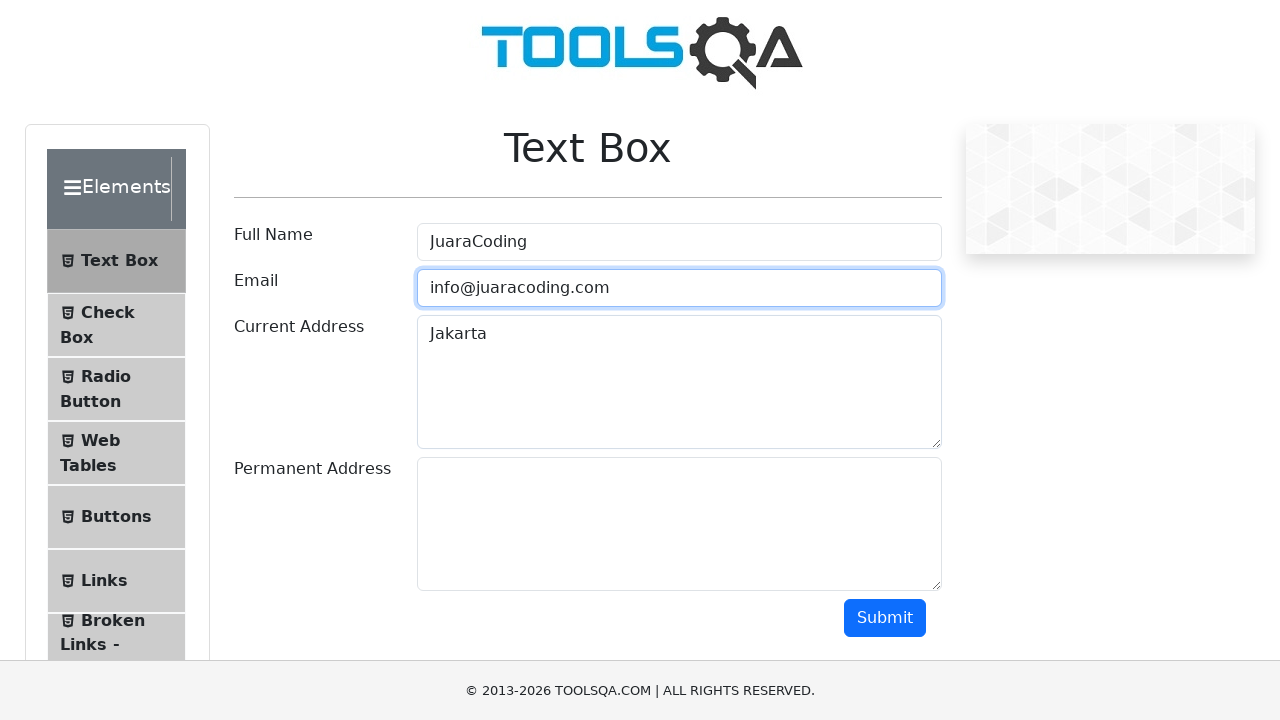

Filled permanent address field with 'Jakarta' on #permanentAddress
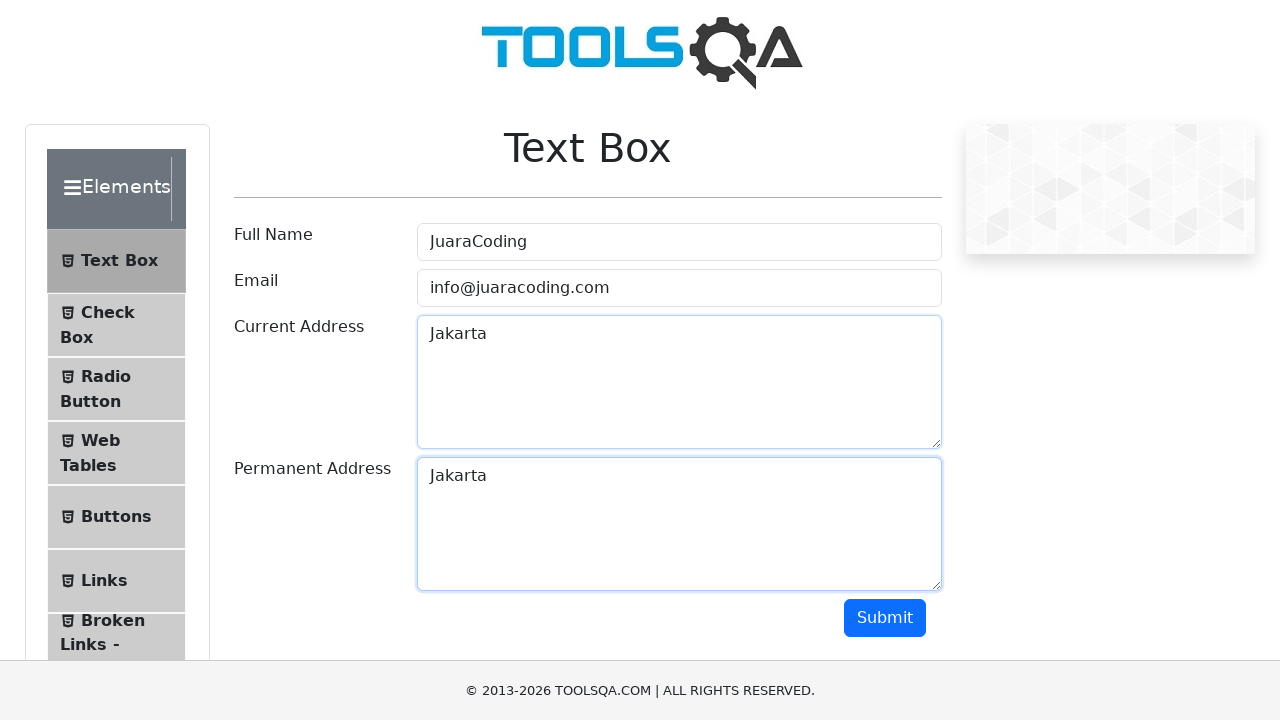

Scrolled down to reveal submit button
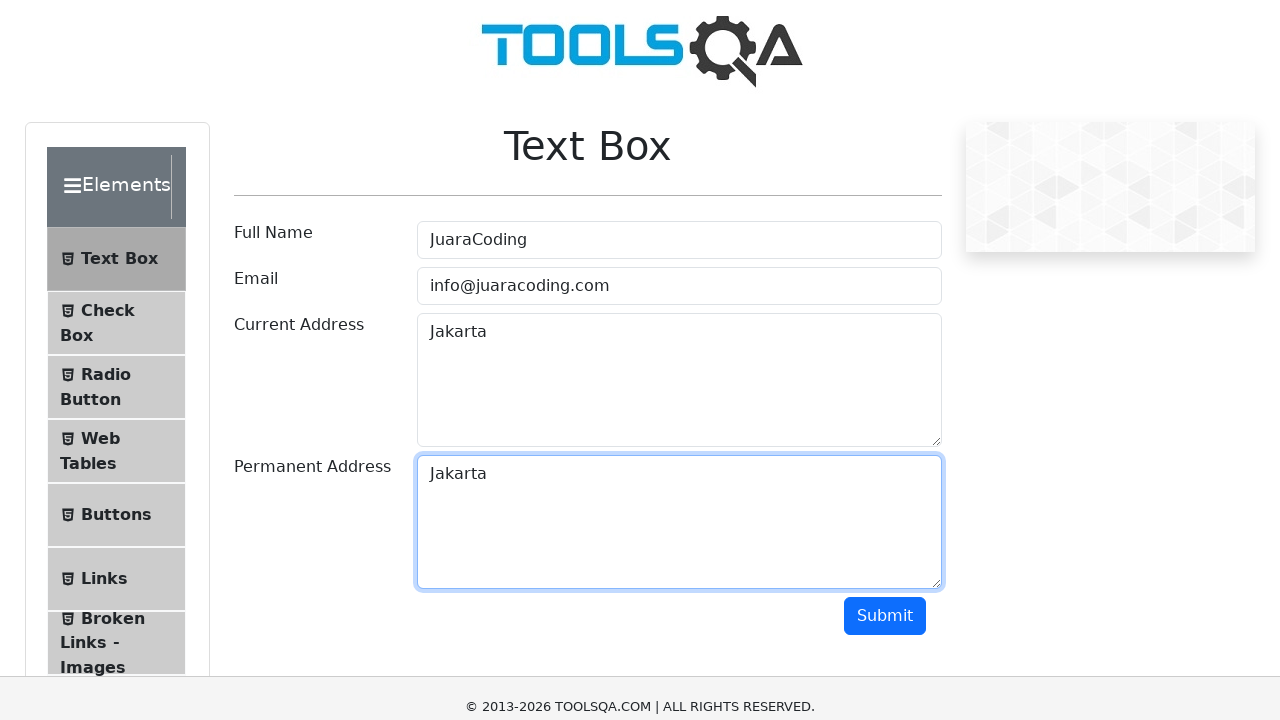

Clicked submit button to submit form at (885, 19) on #submit
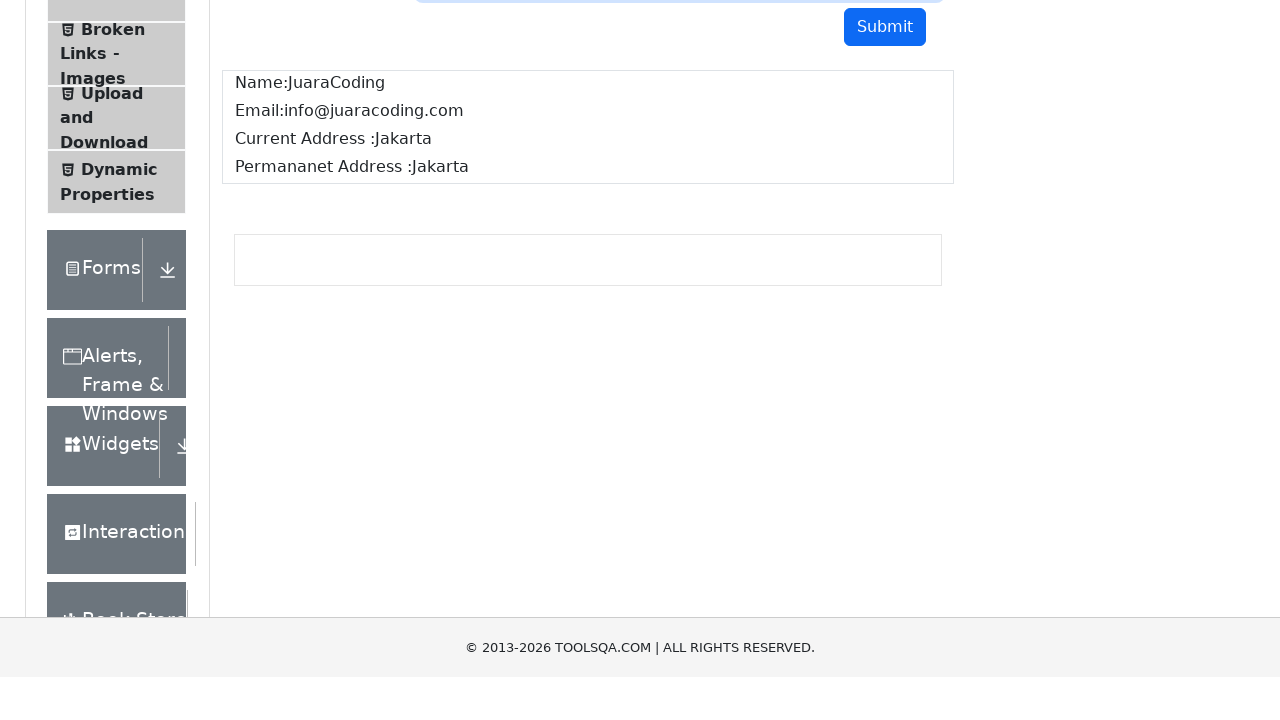

Waited 1 second for form submission to complete
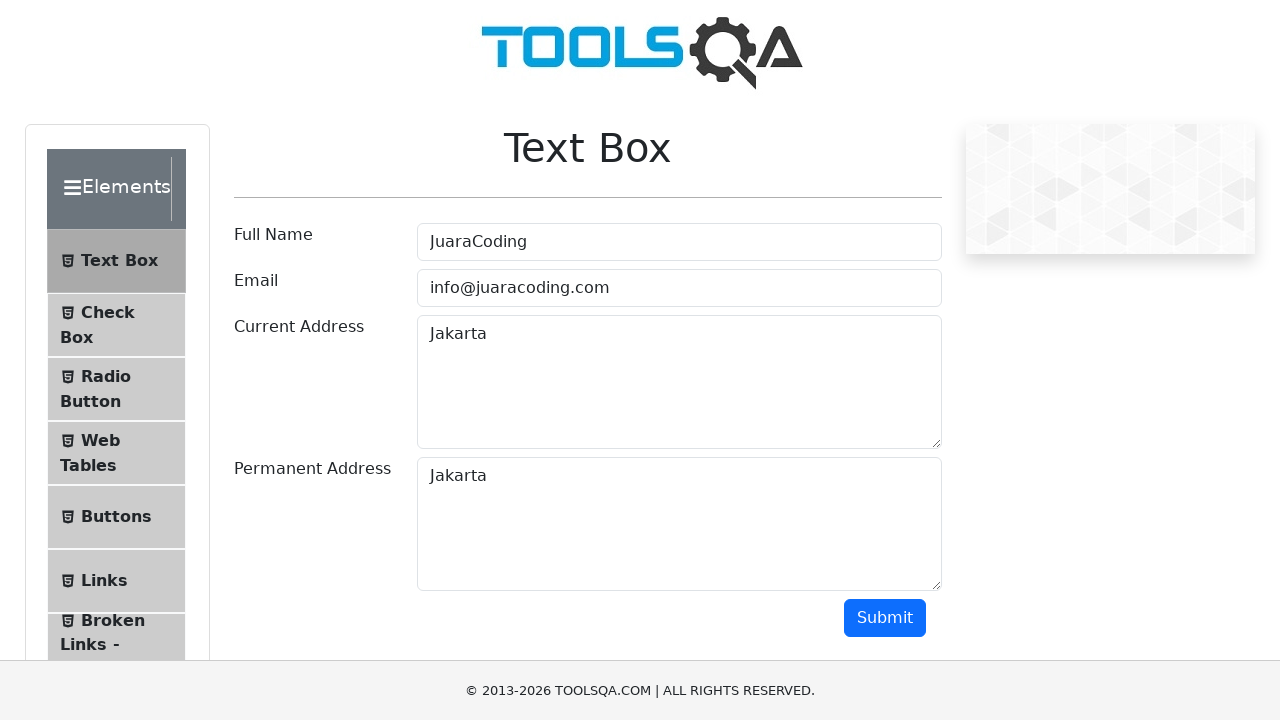

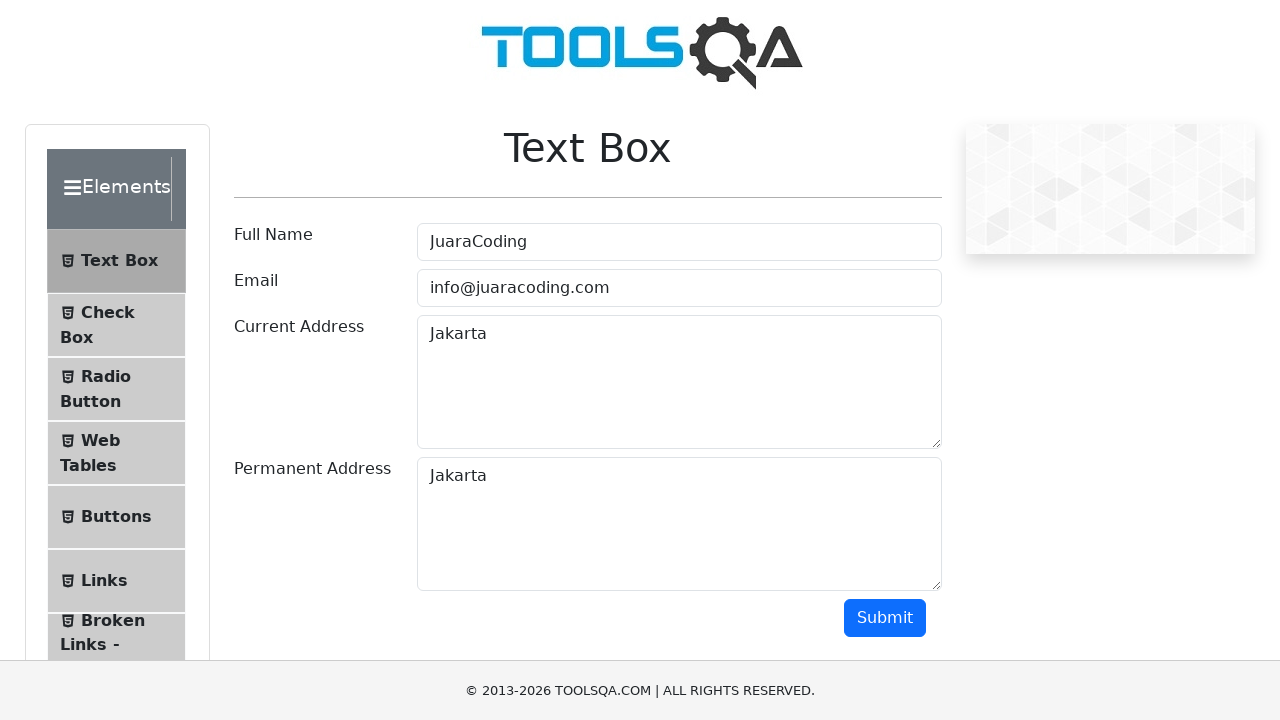